Tests FAQ accordion Question 8 - clicks on the question and verifies the answer text about delivery outside Moscow

Starting URL: https://qa-scooter.praktikum-services.ru/

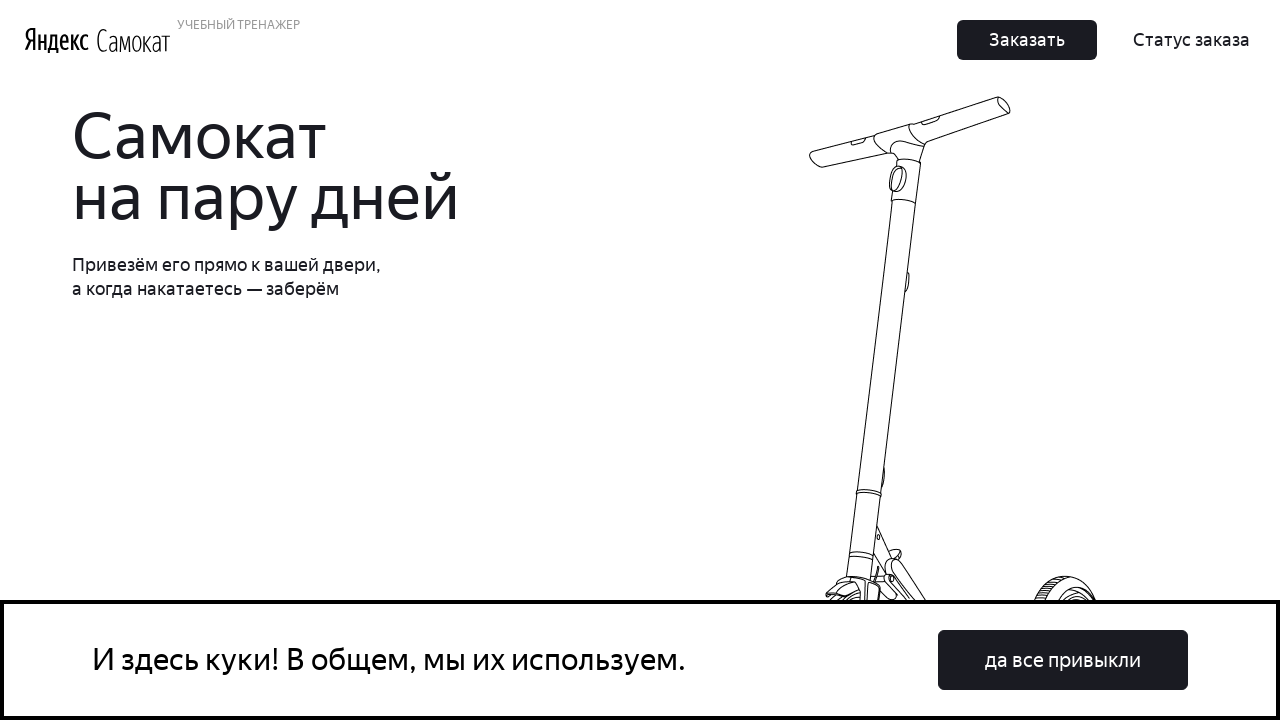

Scrolled to FAQ Question 8 accordion heading
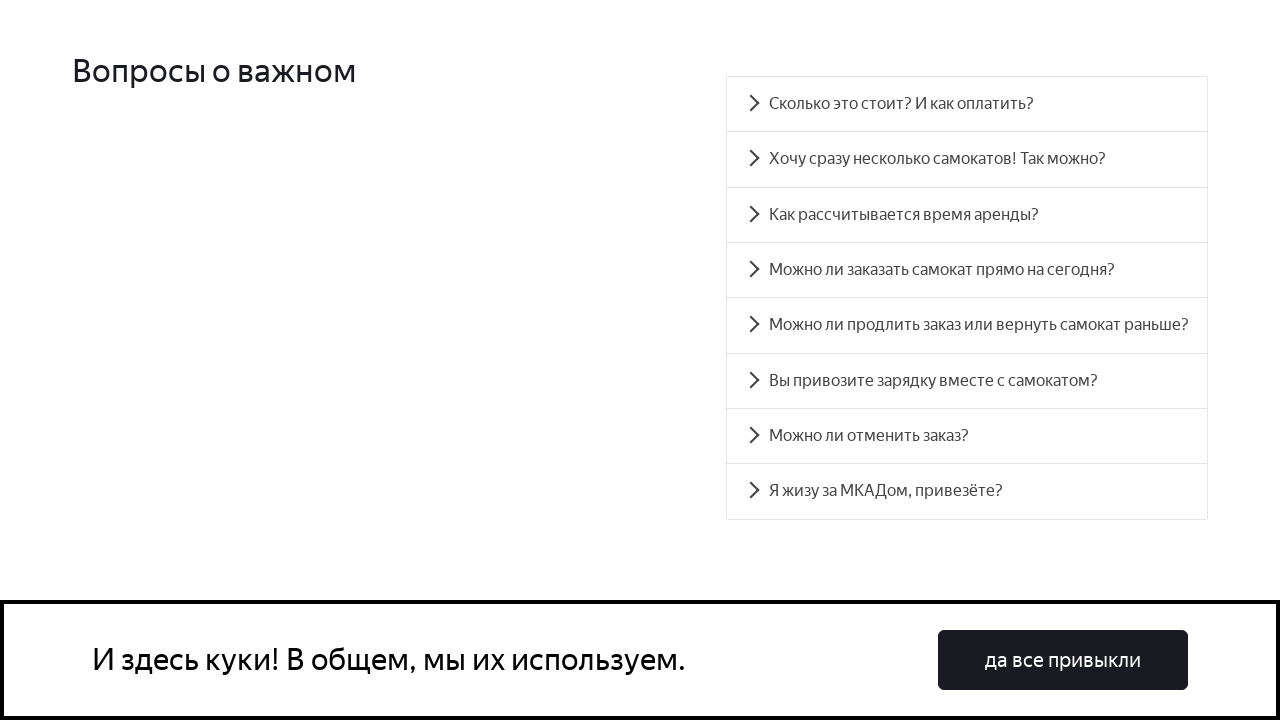

Clicked on FAQ Question 8 at (967, 492) on #accordion__heading-7
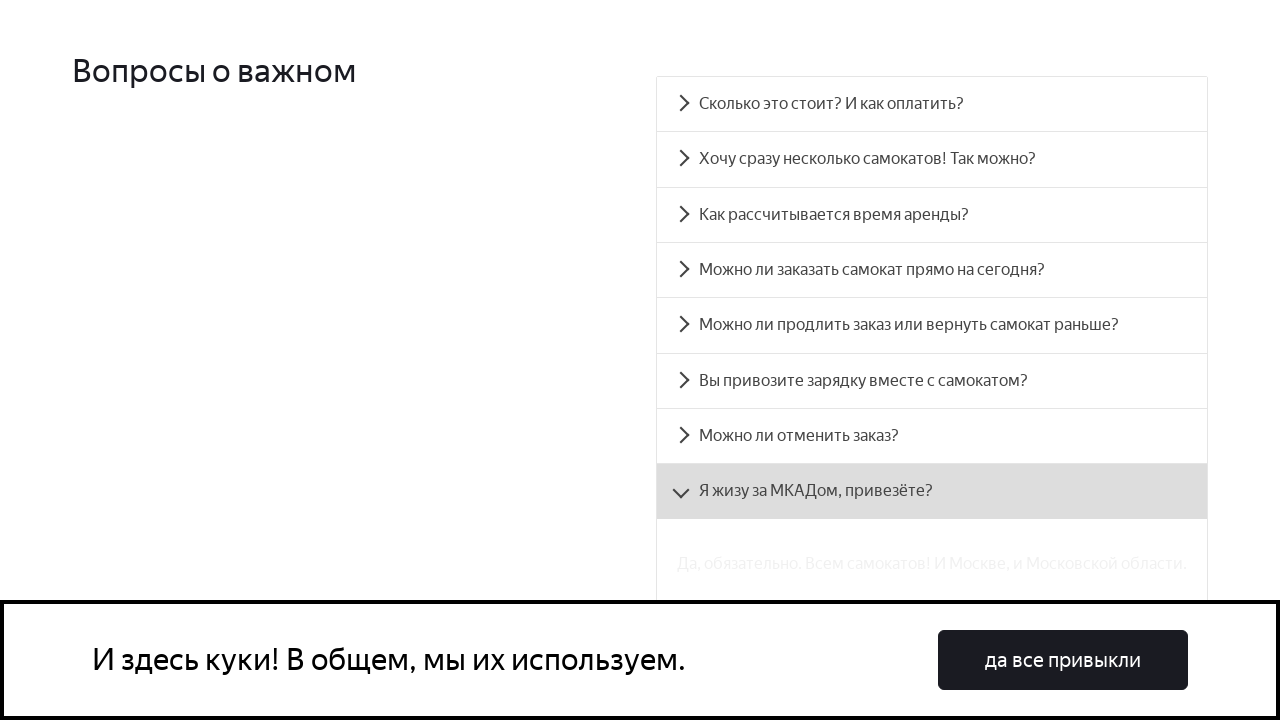

Answer text about delivery to Moscow and Moscow region appeared and is visible
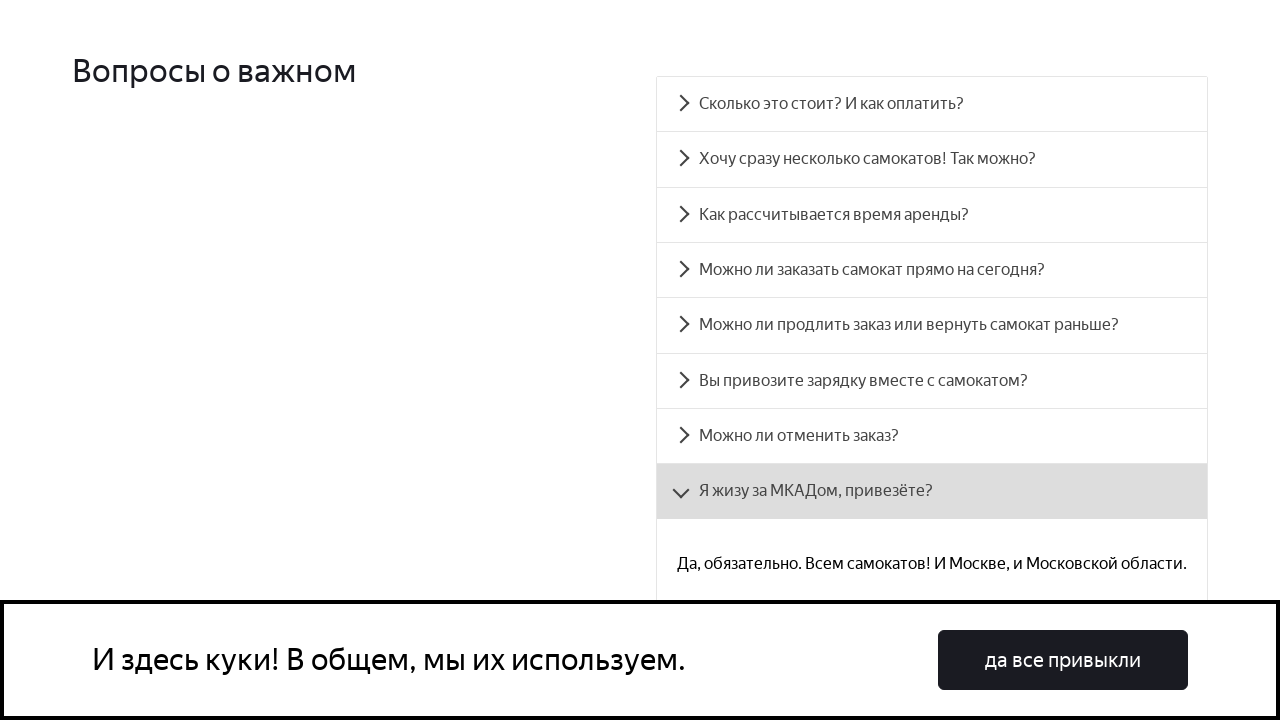

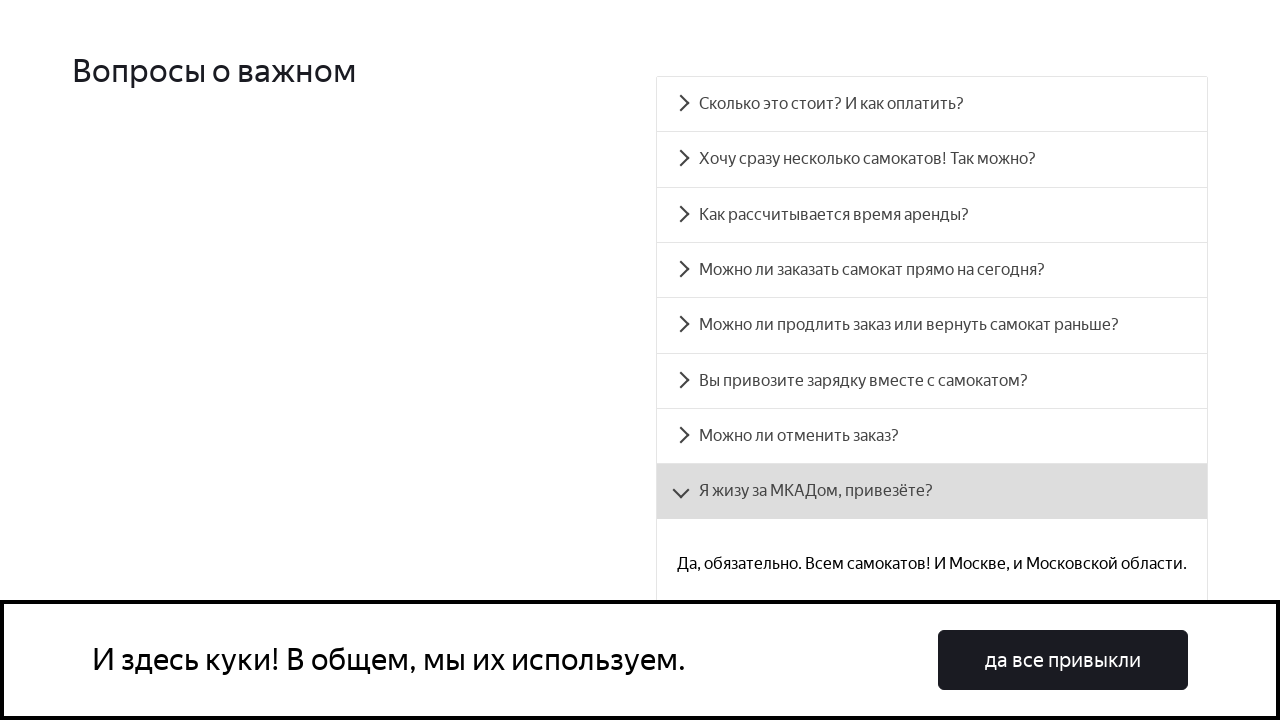